Tests that entered text is trimmed when editing a todo item.

Starting URL: https://demo.playwright.dev/todomvc

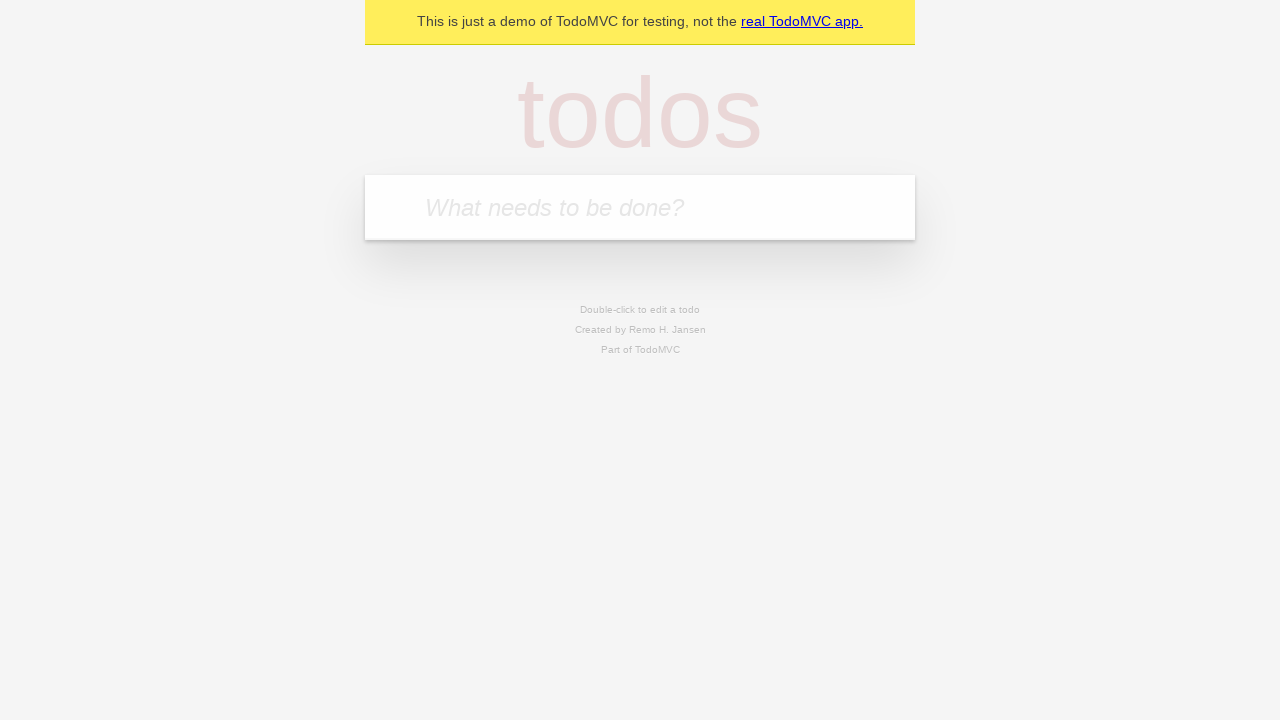

Filled todo input with 'buy some cheese' on internal:attr=[placeholder="What needs to be done?"i]
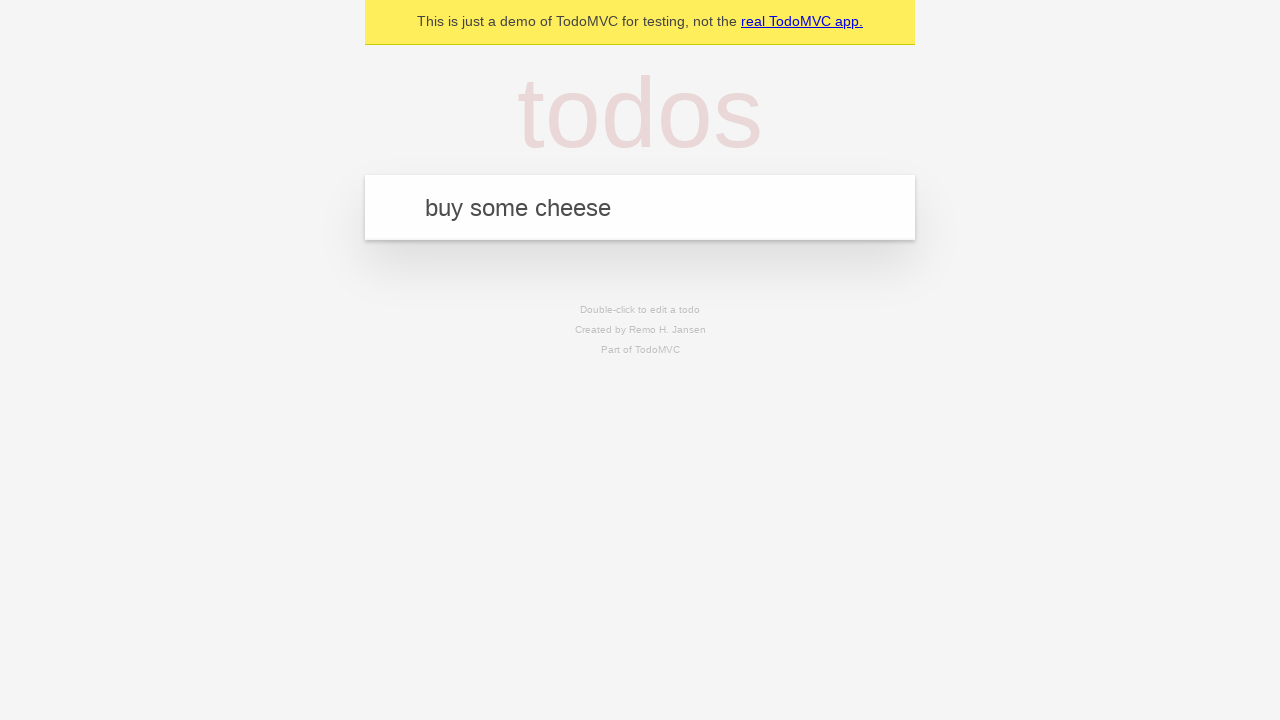

Pressed Enter to add first todo on internal:attr=[placeholder="What needs to be done?"i]
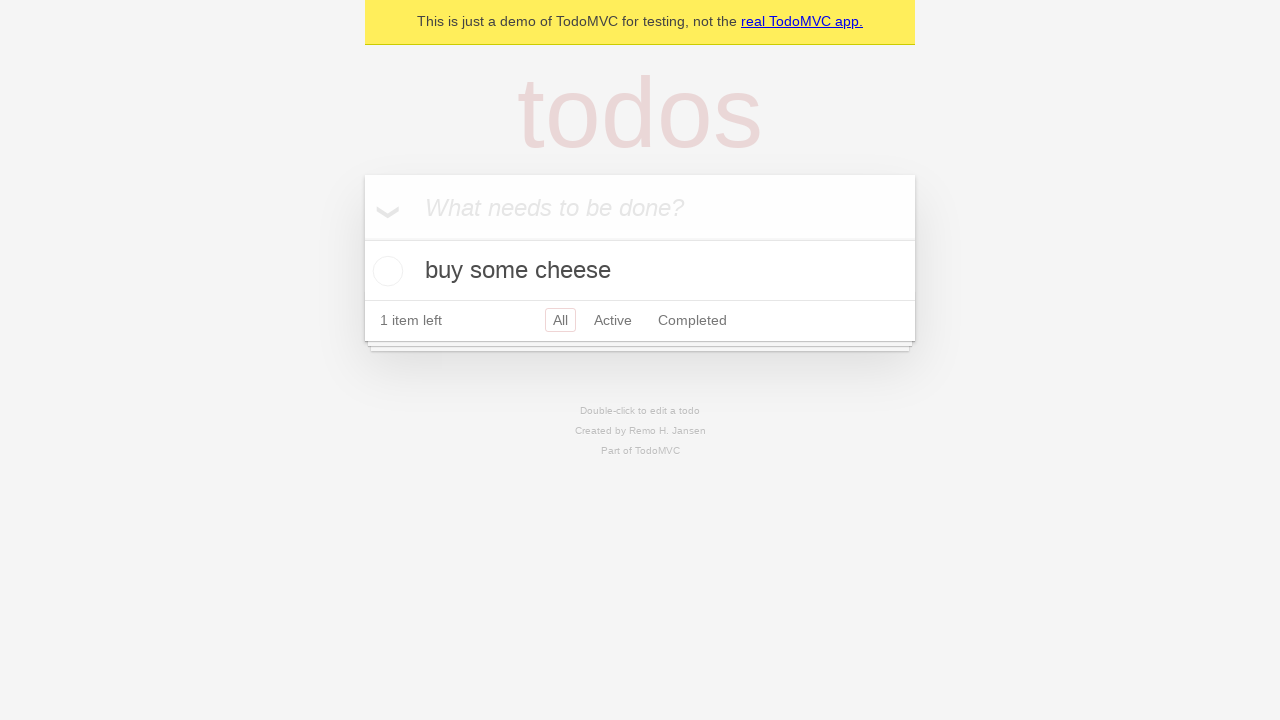

Filled todo input with 'feed the cat' on internal:attr=[placeholder="What needs to be done?"i]
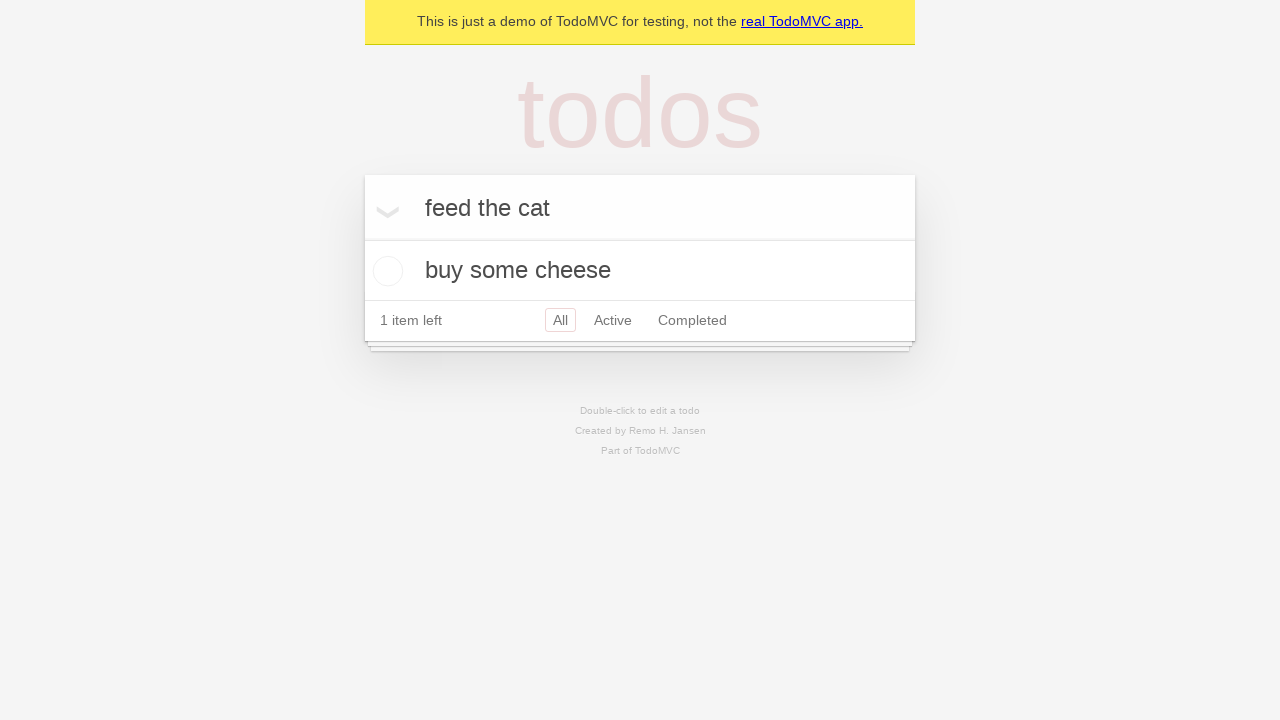

Pressed Enter to add second todo on internal:attr=[placeholder="What needs to be done?"i]
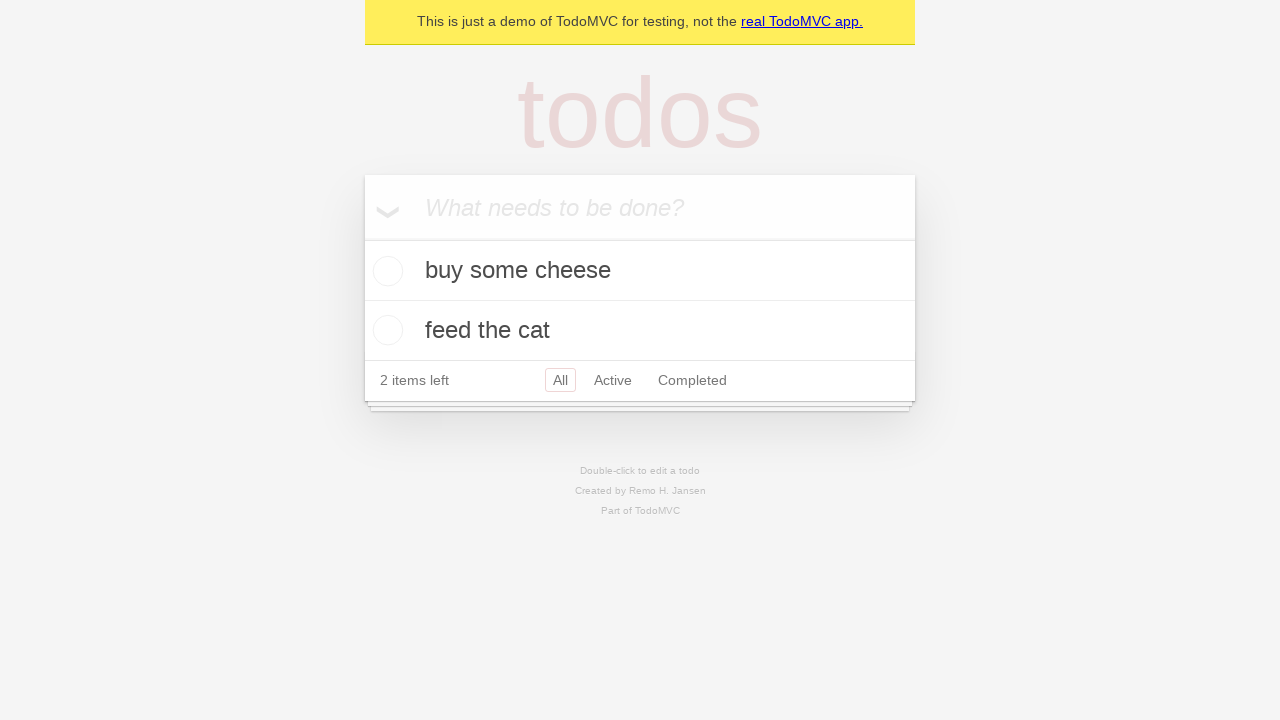

Filled todo input with 'book a doctors appointment' on internal:attr=[placeholder="What needs to be done?"i]
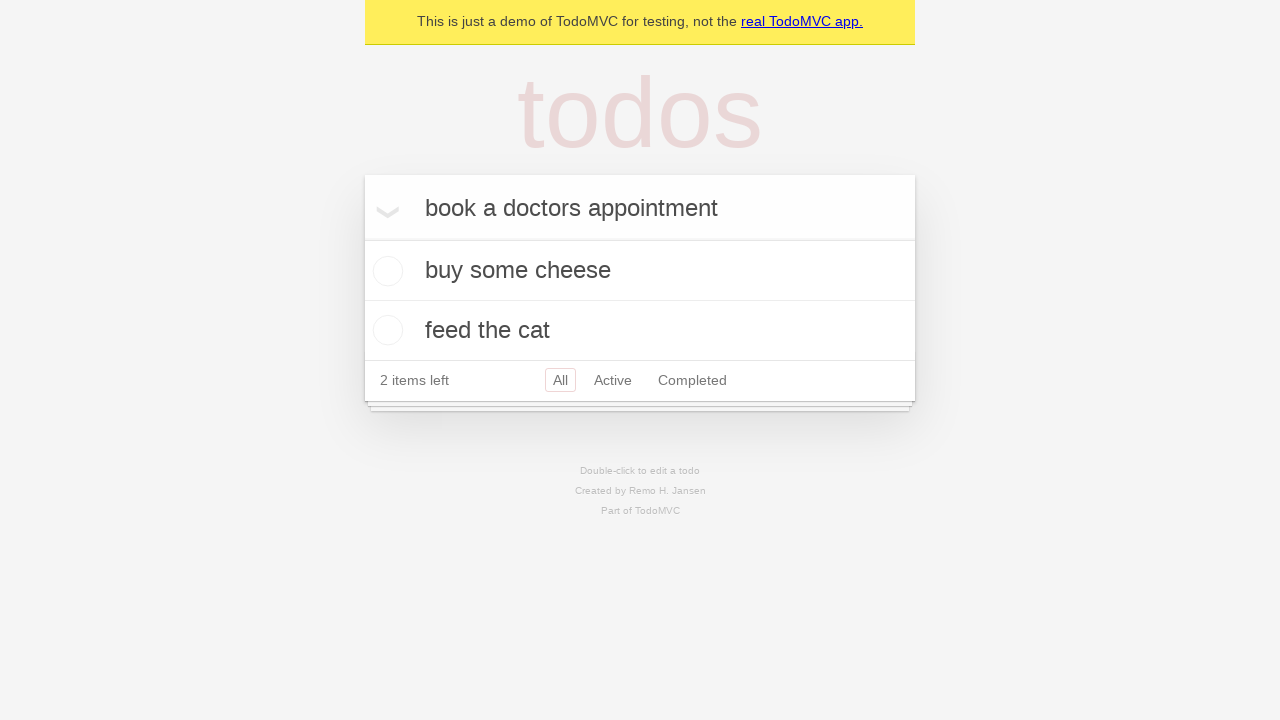

Pressed Enter to add third todo on internal:attr=[placeholder="What needs to be done?"i]
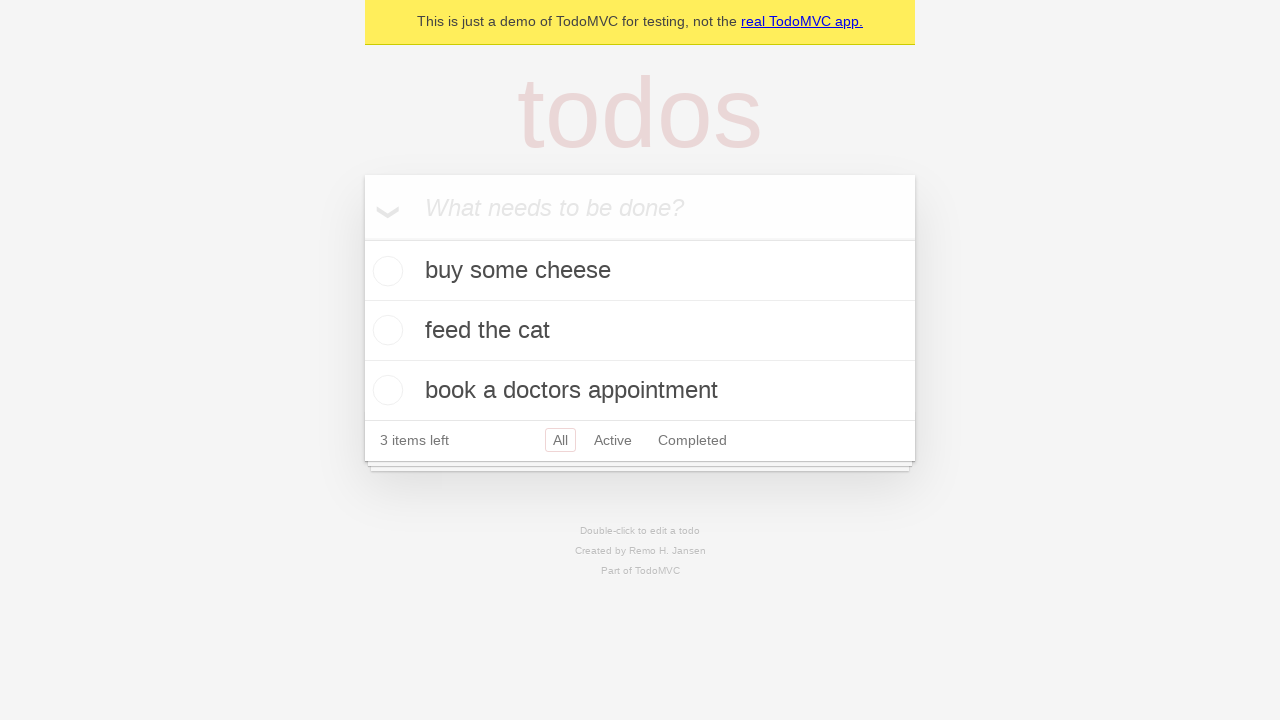

Waited for third todo item to load
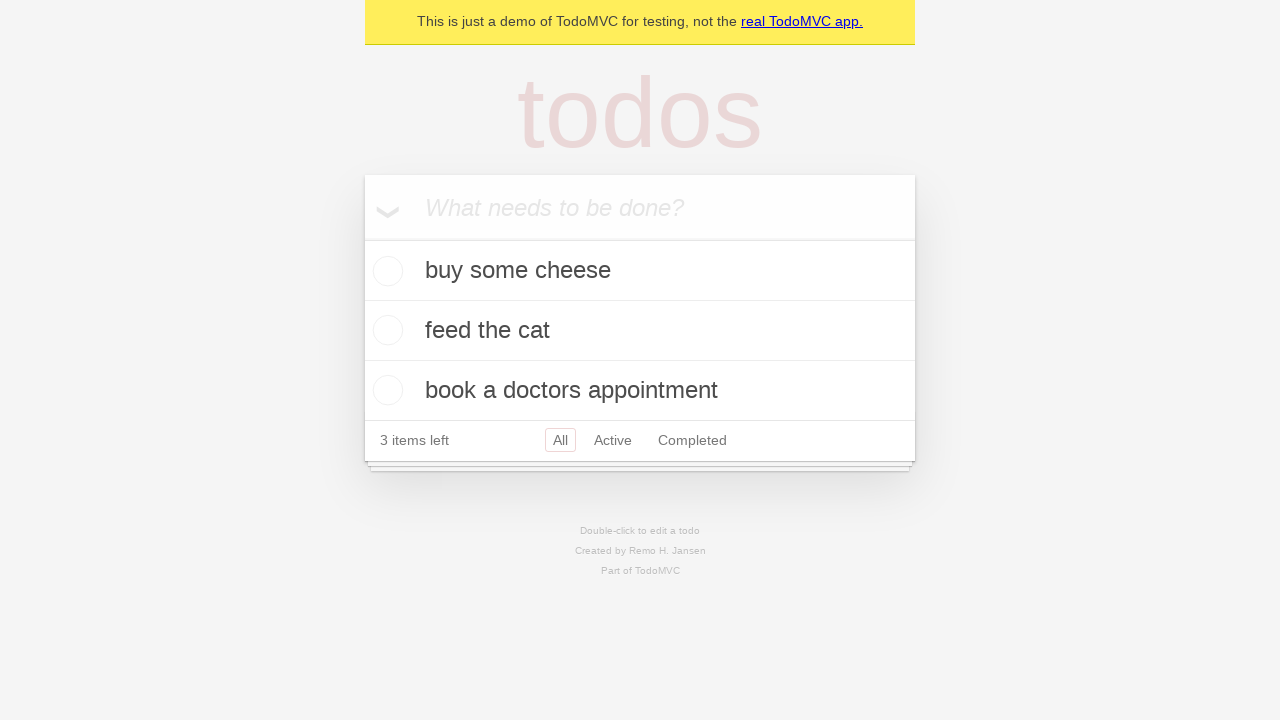

Double-clicked second todo item to enter edit mode at (640, 331) on [data-testid='todo-item'] >> nth=1
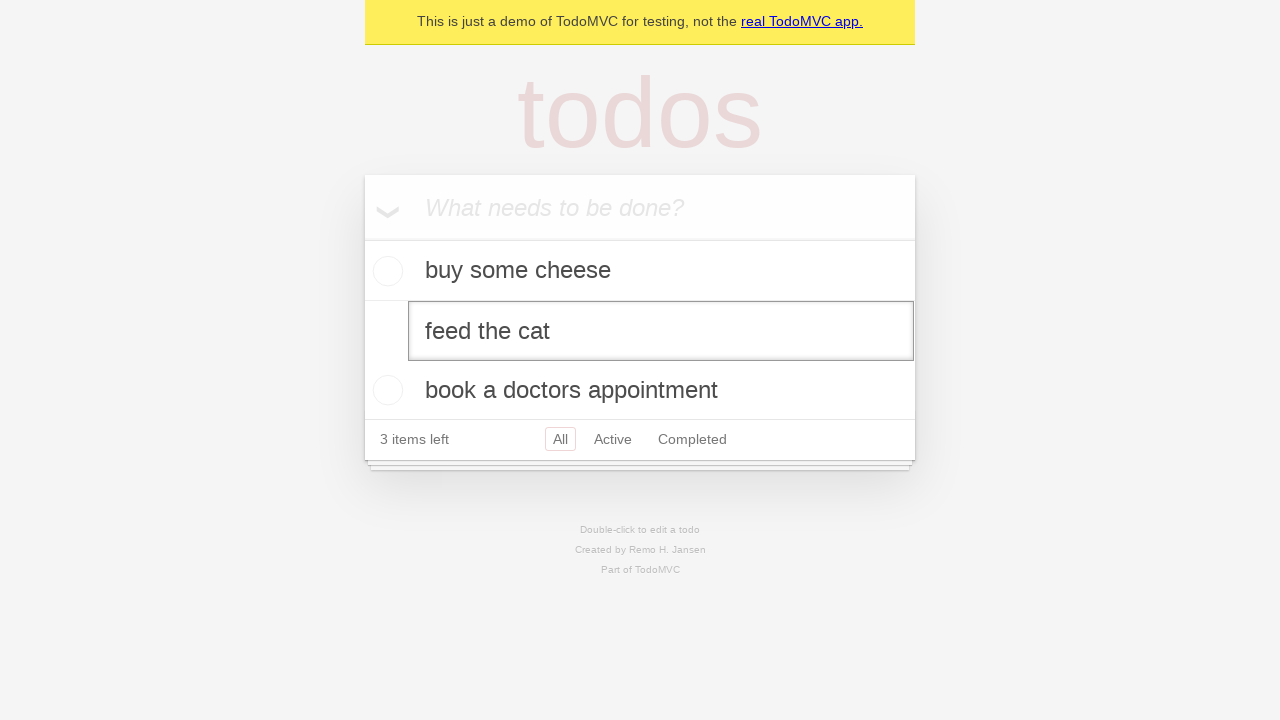

Filled edit textbox with '    buy some sausages    ' (text with surrounding whitespace) on [data-testid='todo-item'] >> nth=1 >> internal:role=textbox[name="Edit"i]
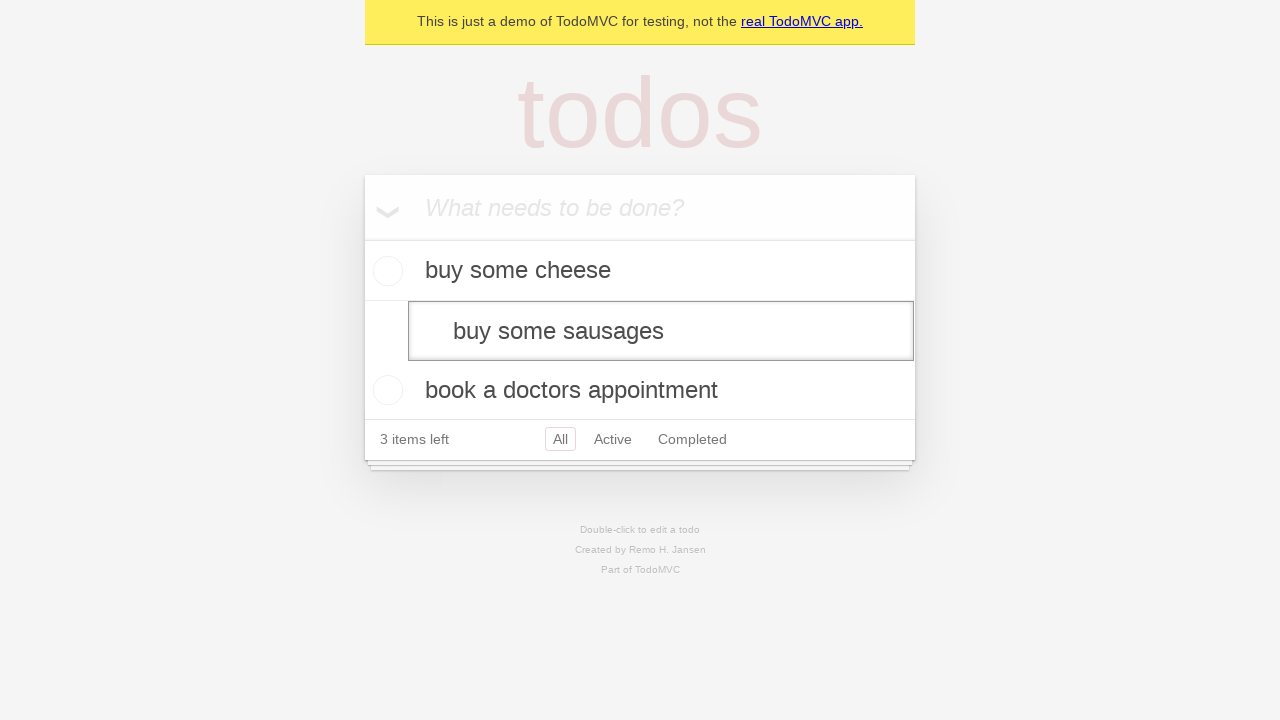

Pressed Enter to confirm edit and verify text is trimmed on [data-testid='todo-item'] >> nth=1 >> internal:role=textbox[name="Edit"i]
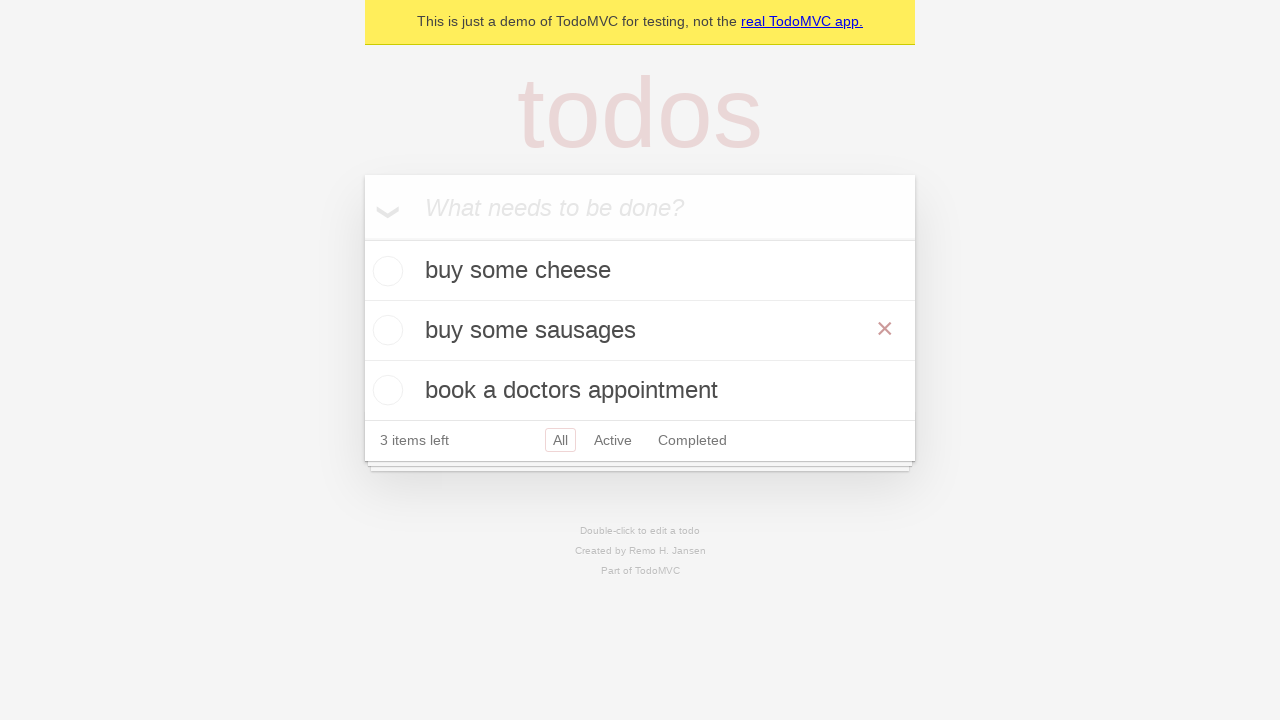

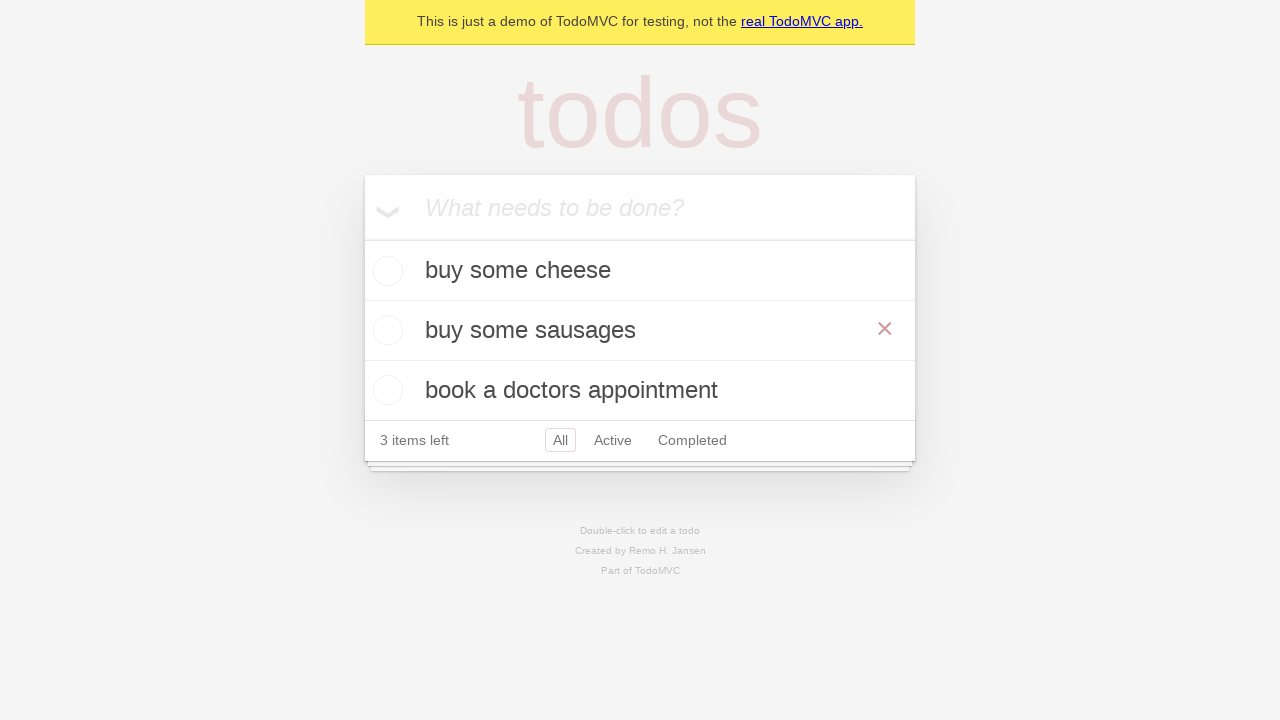